Tests right-click context menu functionality on a specific element after scrolling down the page

Starting URL: http://omayo.blogspot.com/

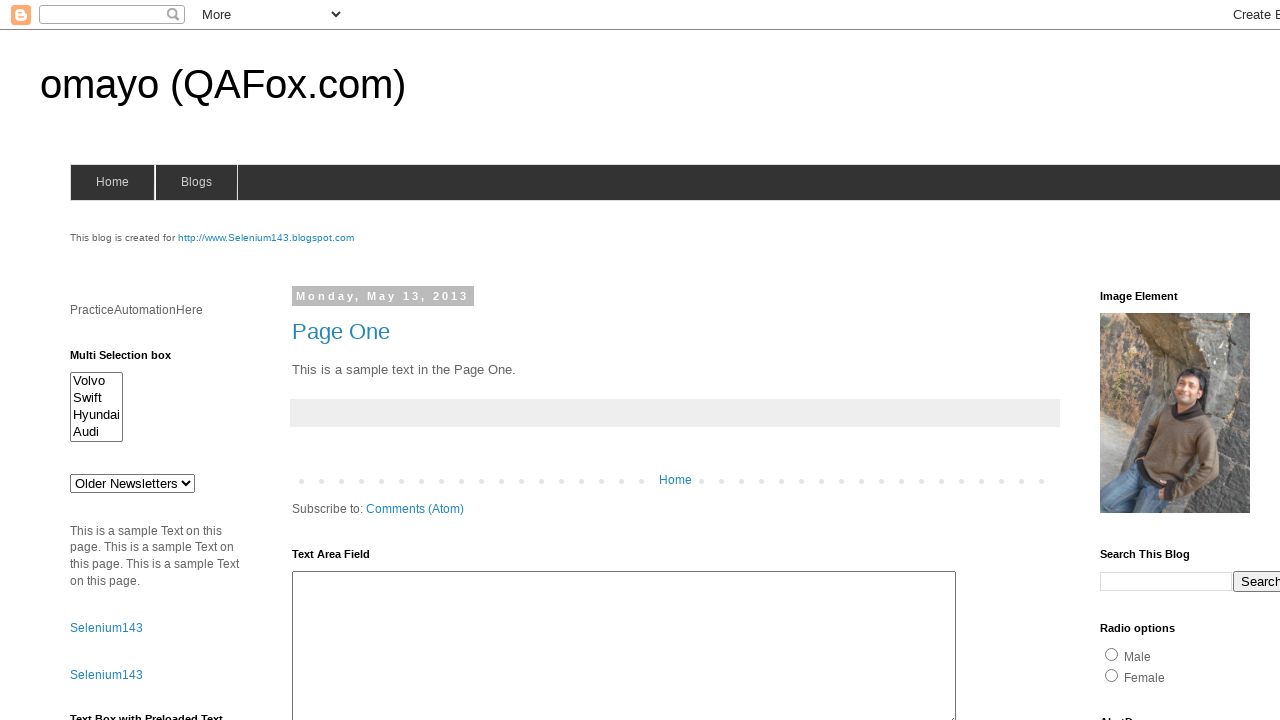

Scrolled down 1500 pixels to make element visible
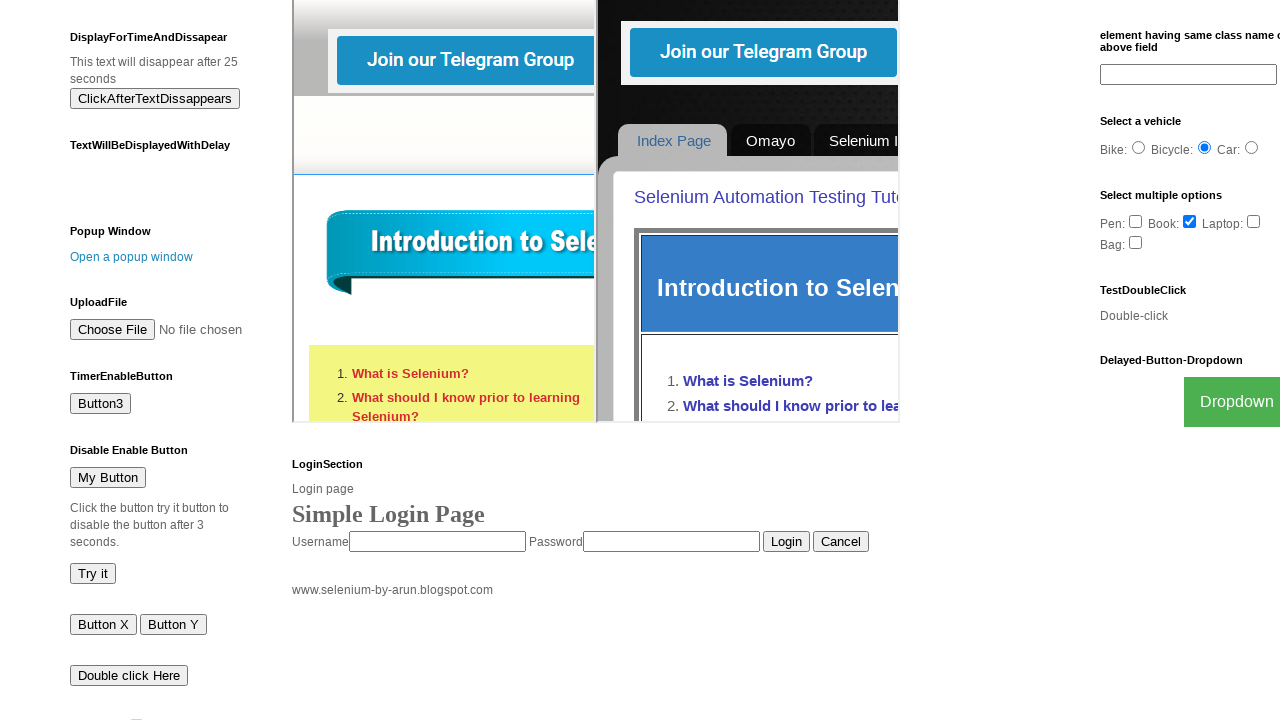

Waited 4000ms for scroll to complete
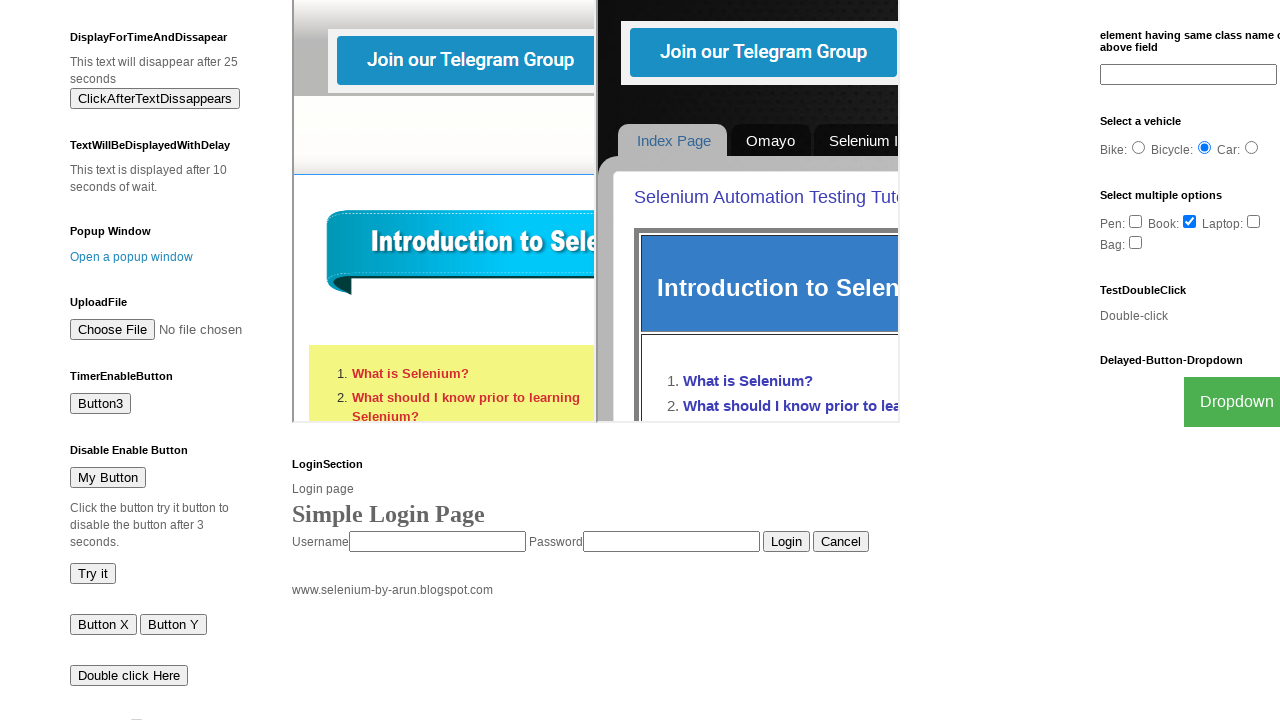

Right-clicked on #testdoubleclick element to open context menu at (1185, 316) on #testdoubleclick
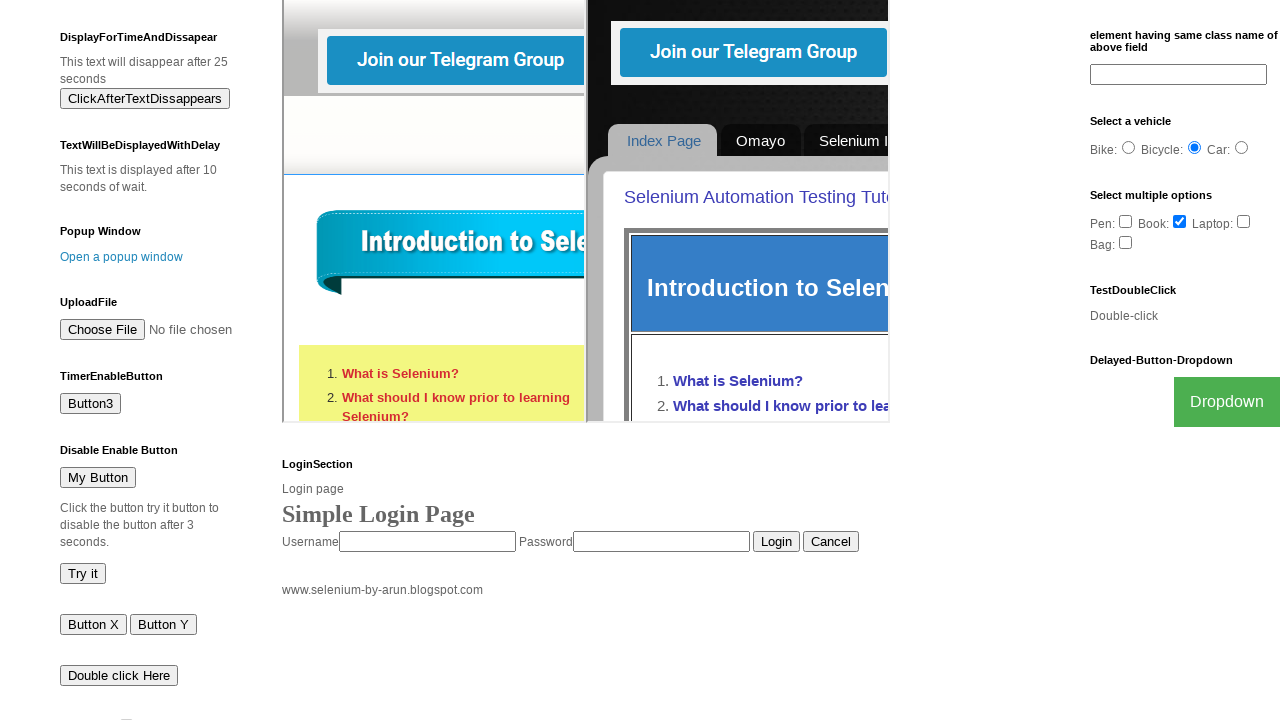

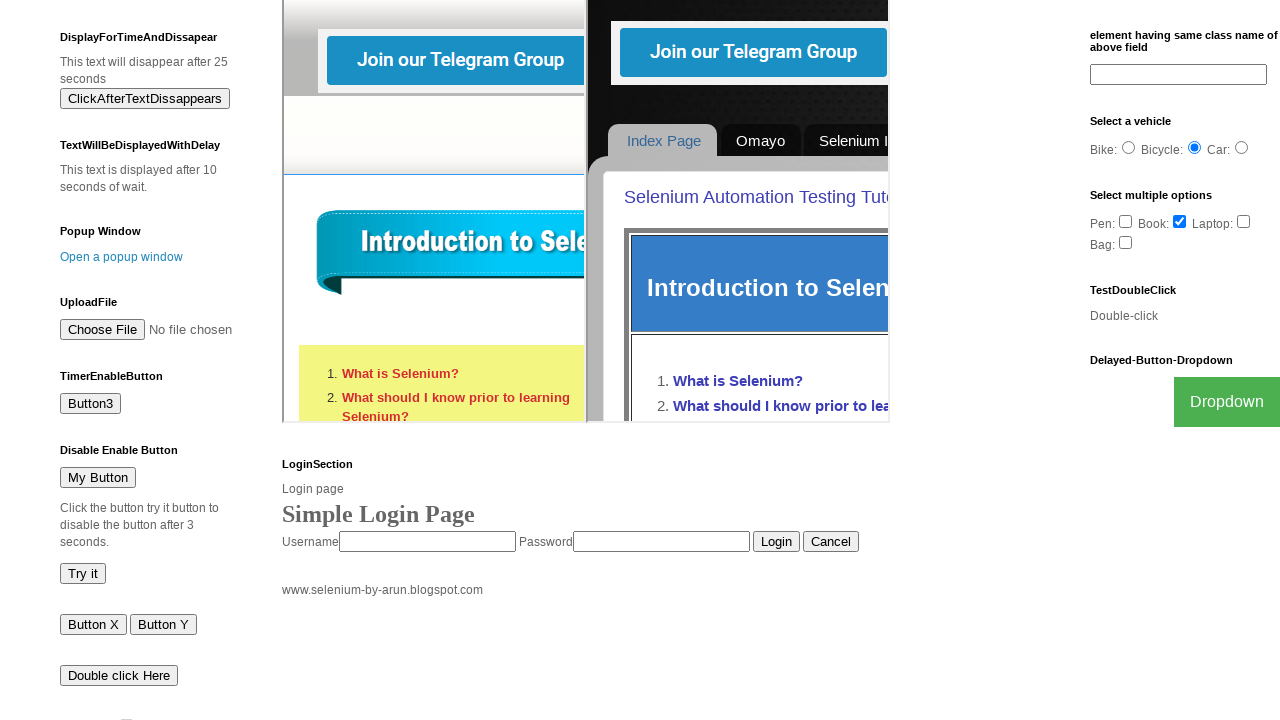